Tests dropdown menu interaction by clicking on a dropdown button and then selecting a Facebook link option from the dropdown

Starting URL: https://omayo.blogspot.com/

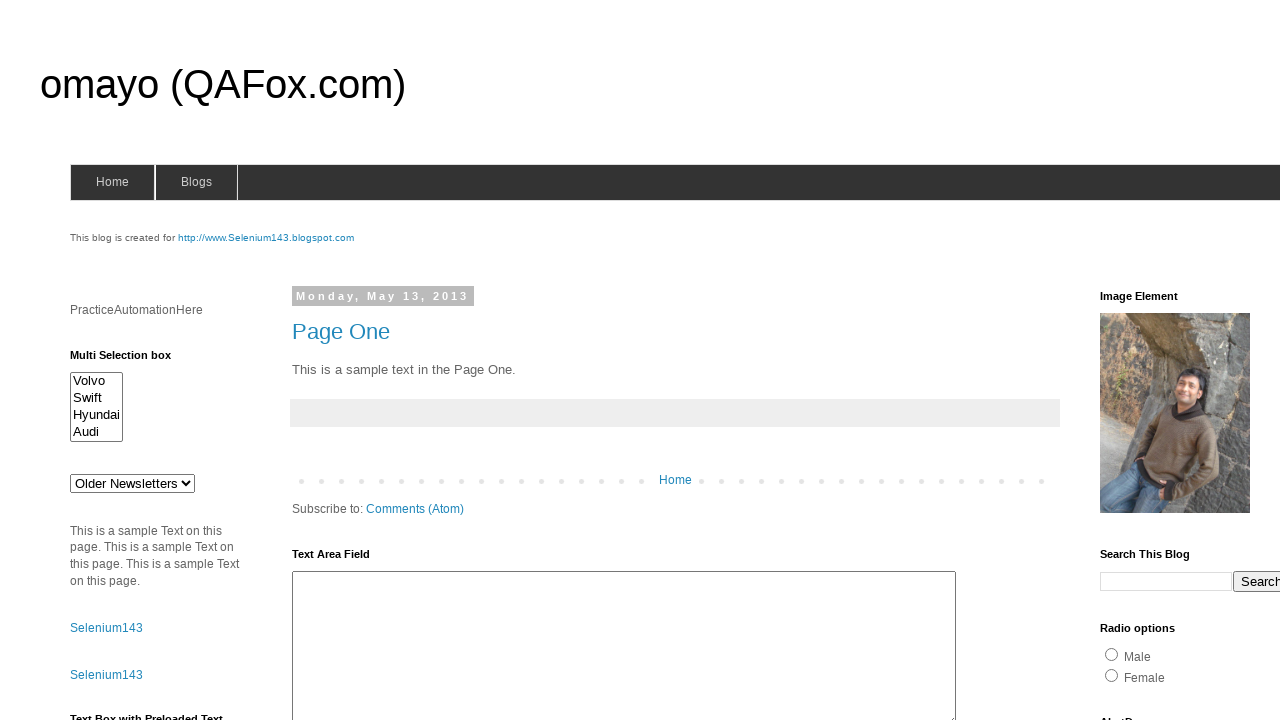

Clicked dropdown button to open menu at (1227, 360) on .dropbtn
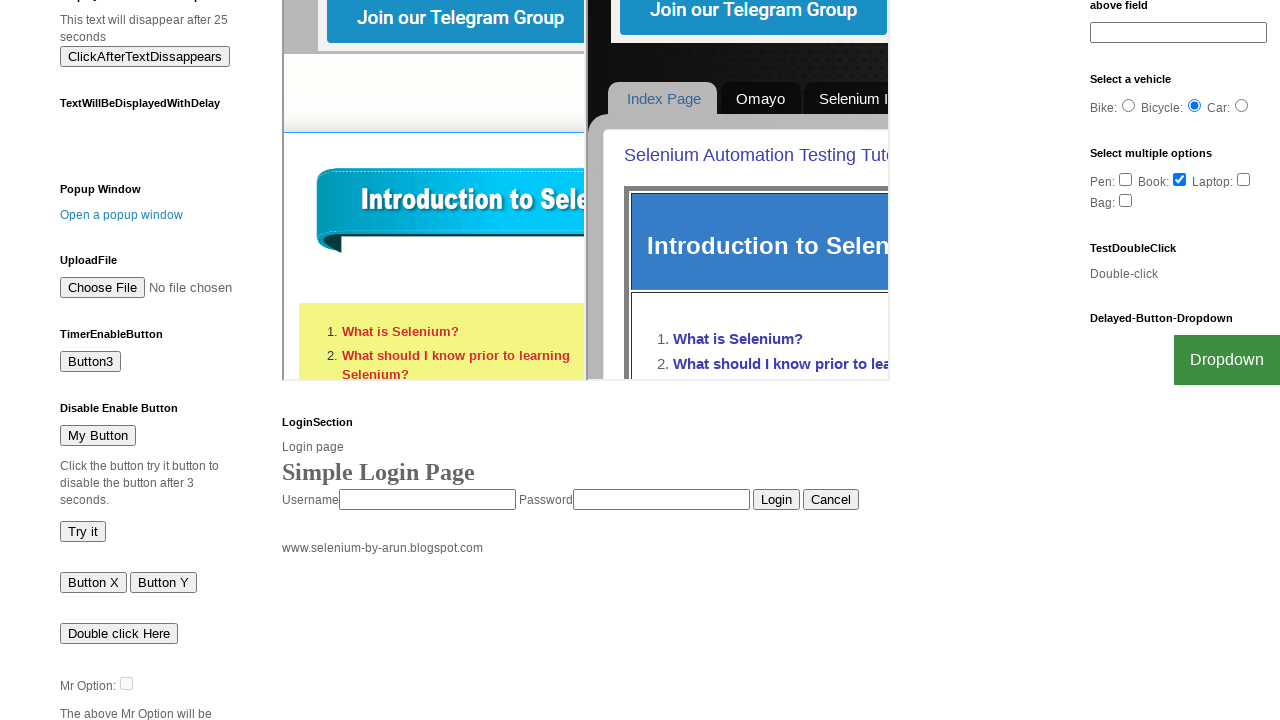

Facebook link in dropdown became visible
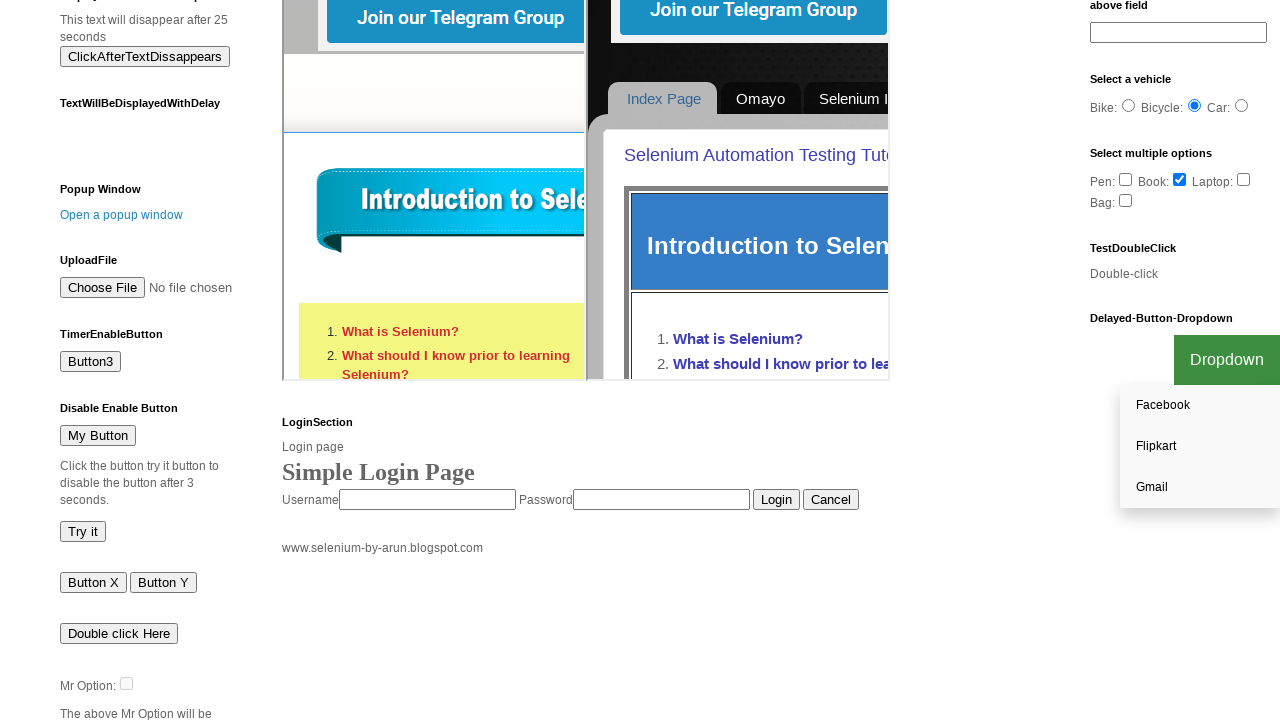

Clicked Facebook link option from dropdown menu at (1200, 406) on a:text('Facebook')
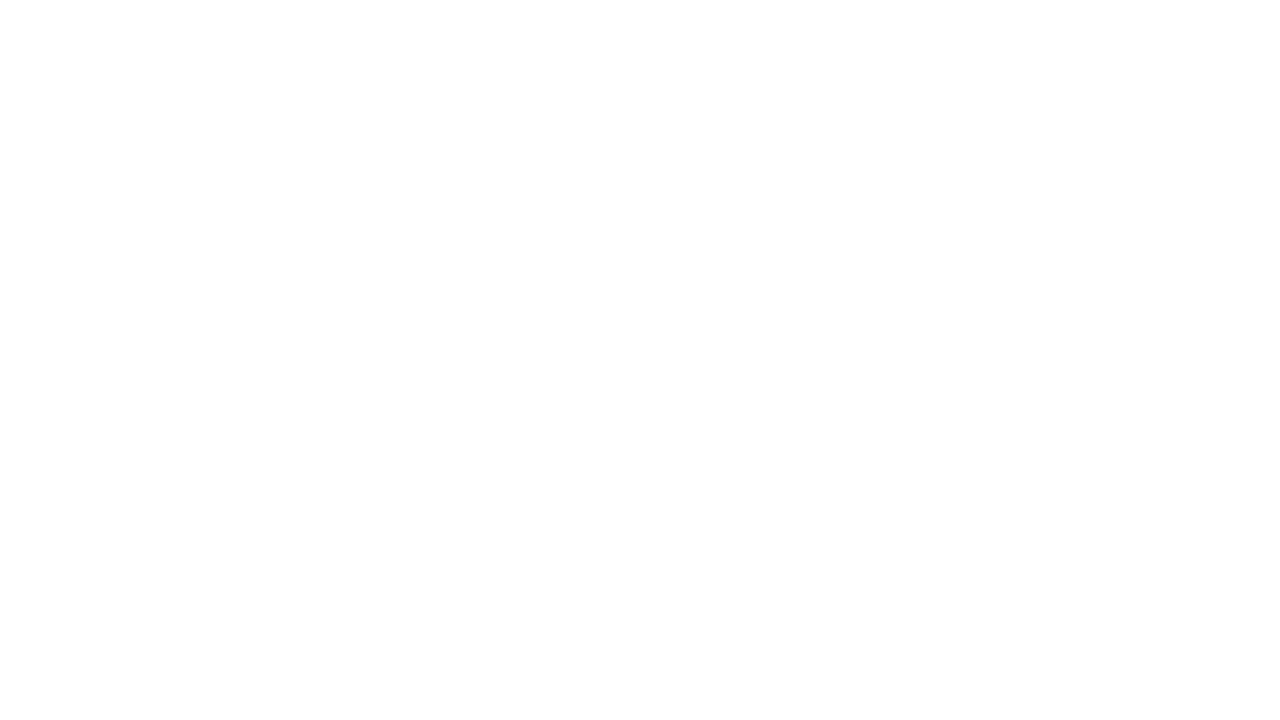

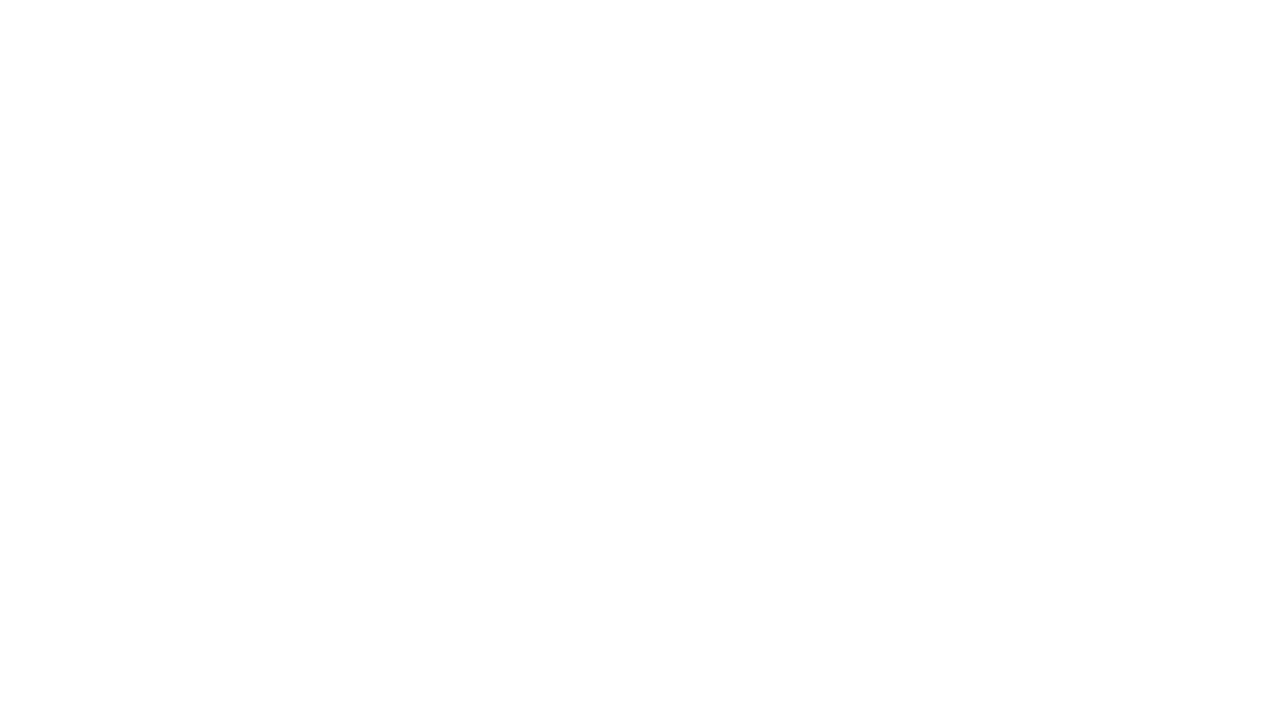